Tests prompt dialog handling by clicking a button that triggers a prompt and entering text

Starting URL: https://testautomationpractice.blogspot.com/

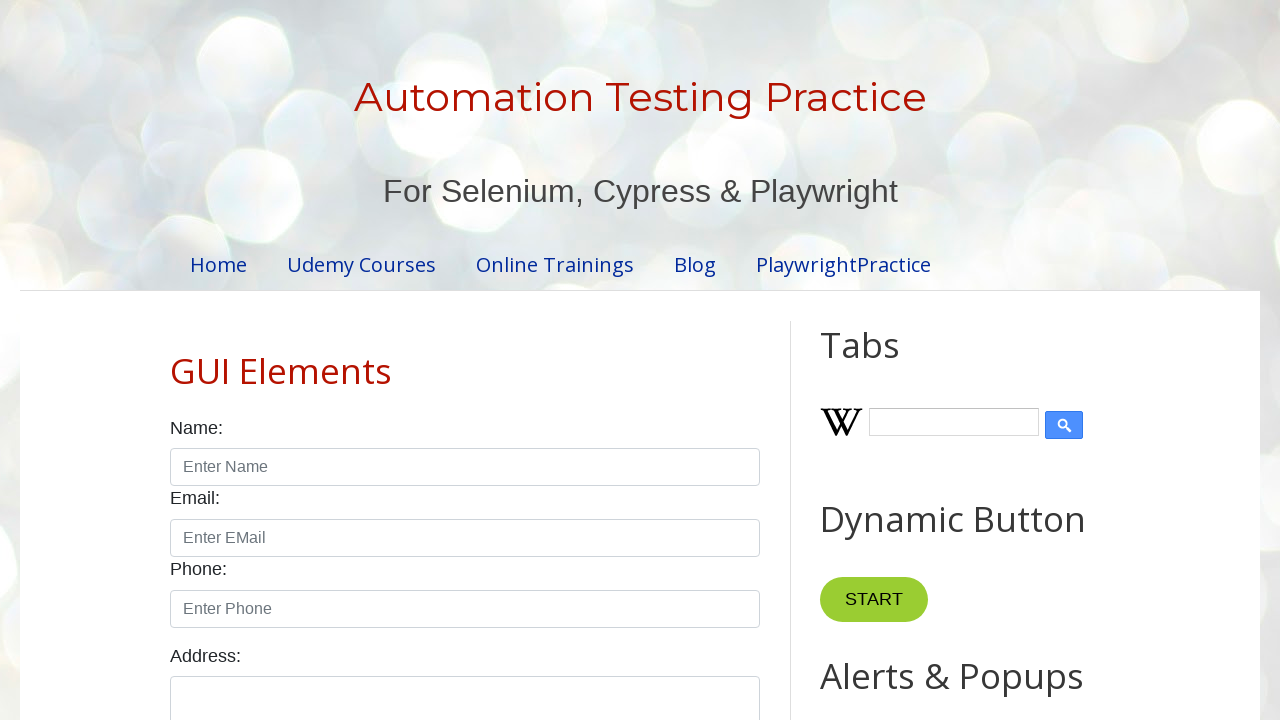

Set up dialog handler to accept prompt with text 'Testing prompt alert'
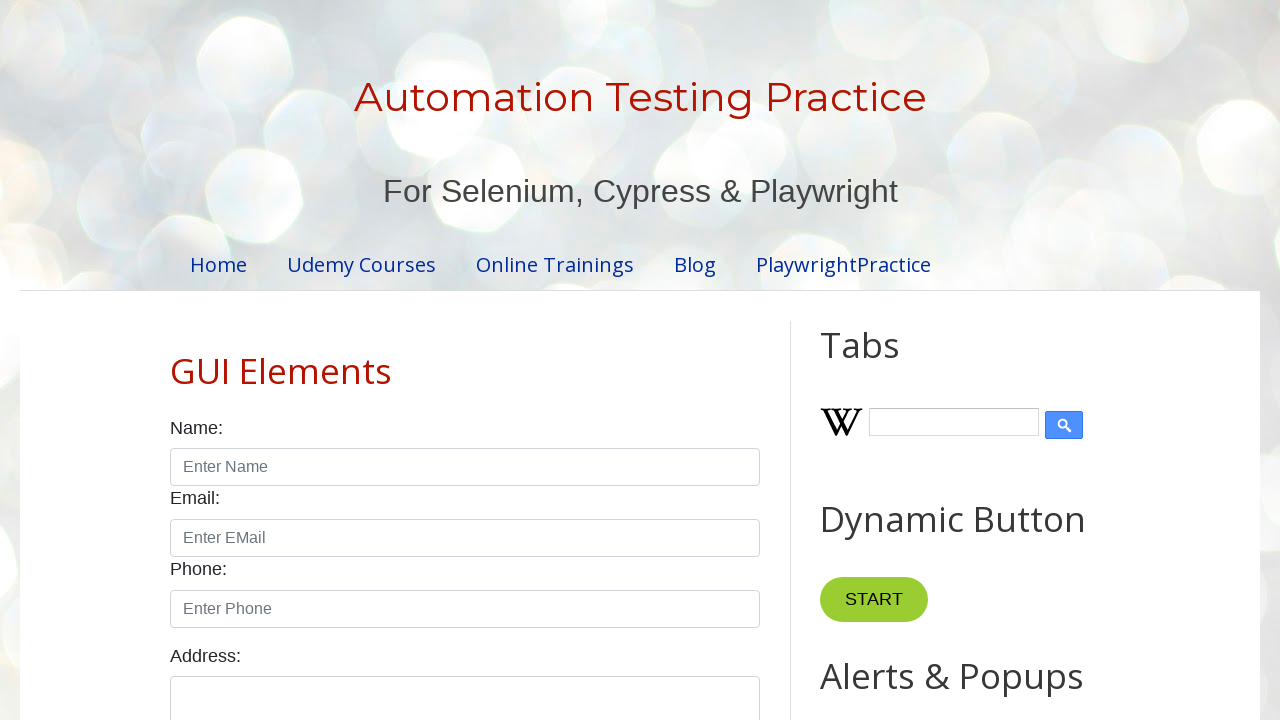

Clicked the Prompt Alert button at (890, 360) on internal:role=button[name="Prompt Alert"i]
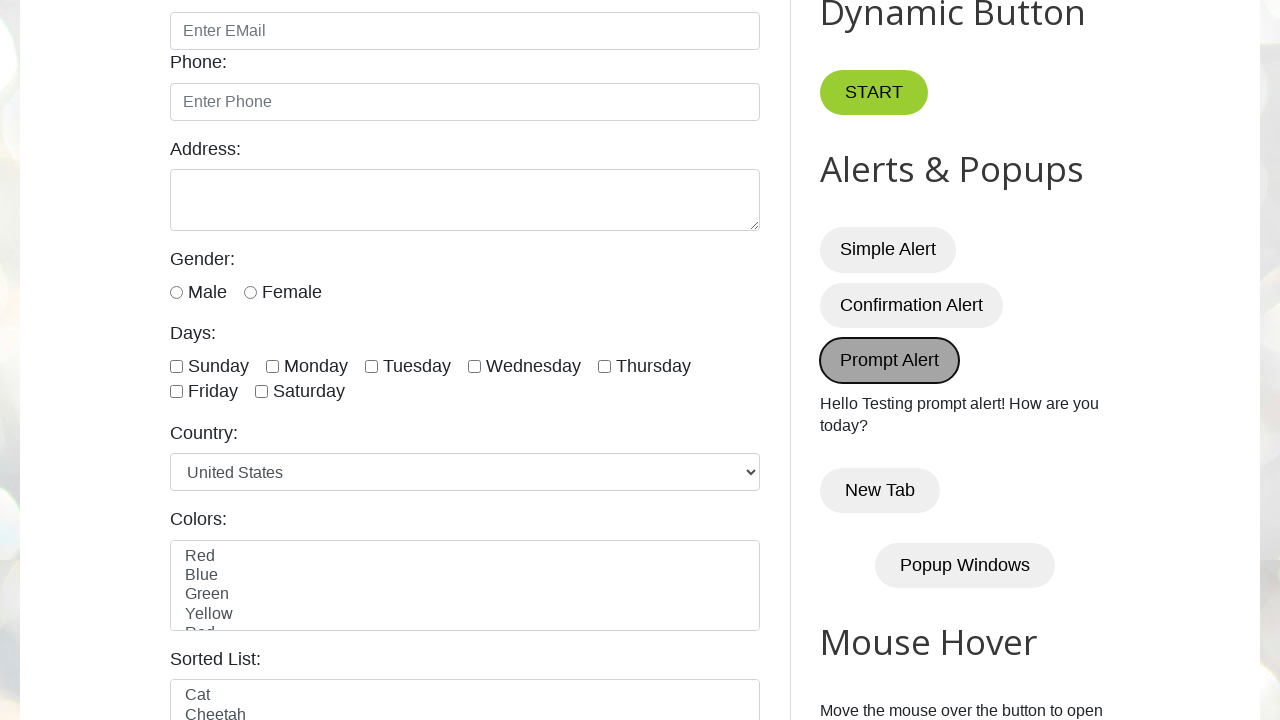

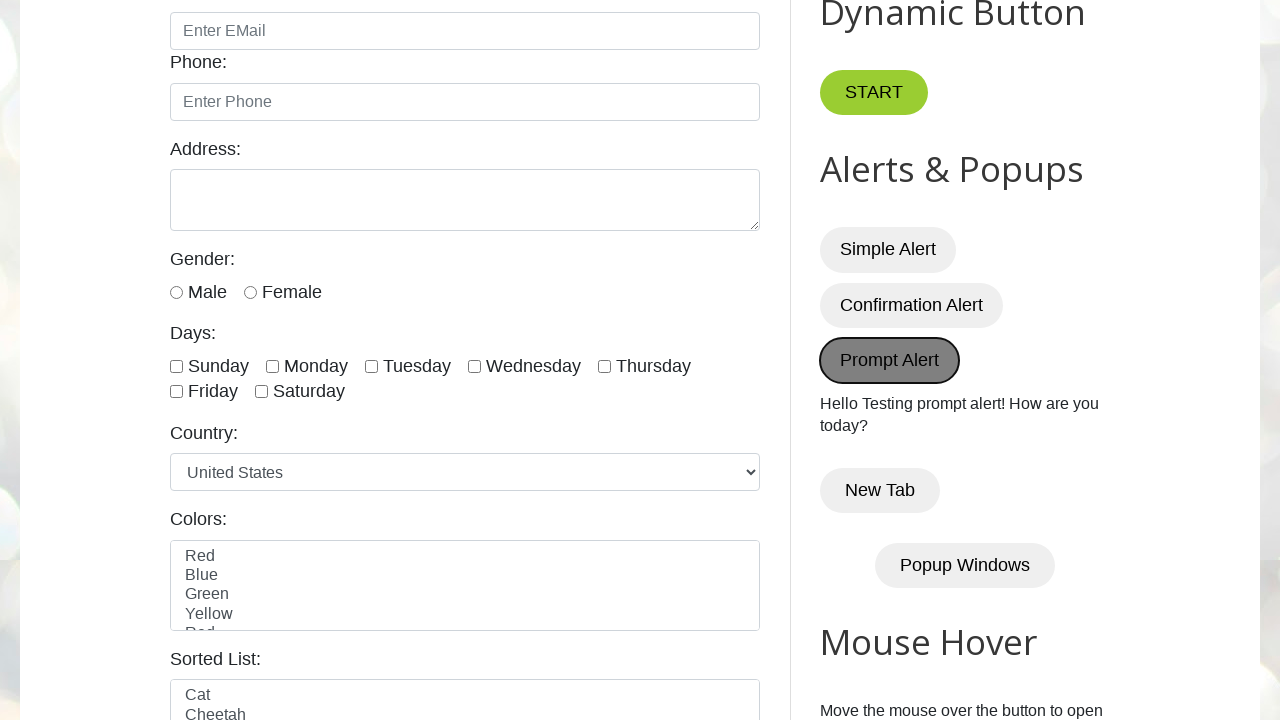